Tests the WonderProxy website by clicking the "Explore Plans" link and verifying that the signup page content loads correctly with expected text.

Starting URL: https://wonderproxy.com

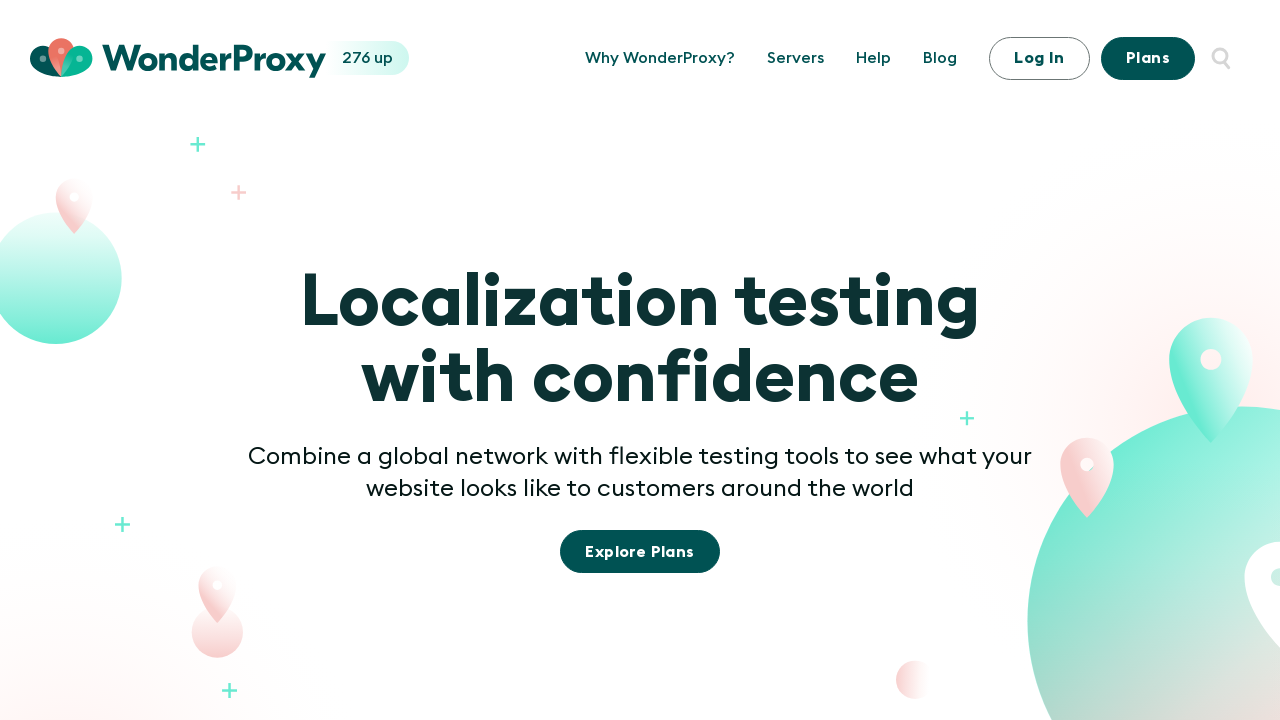

Waited for 'Explore Plans' link to be visible
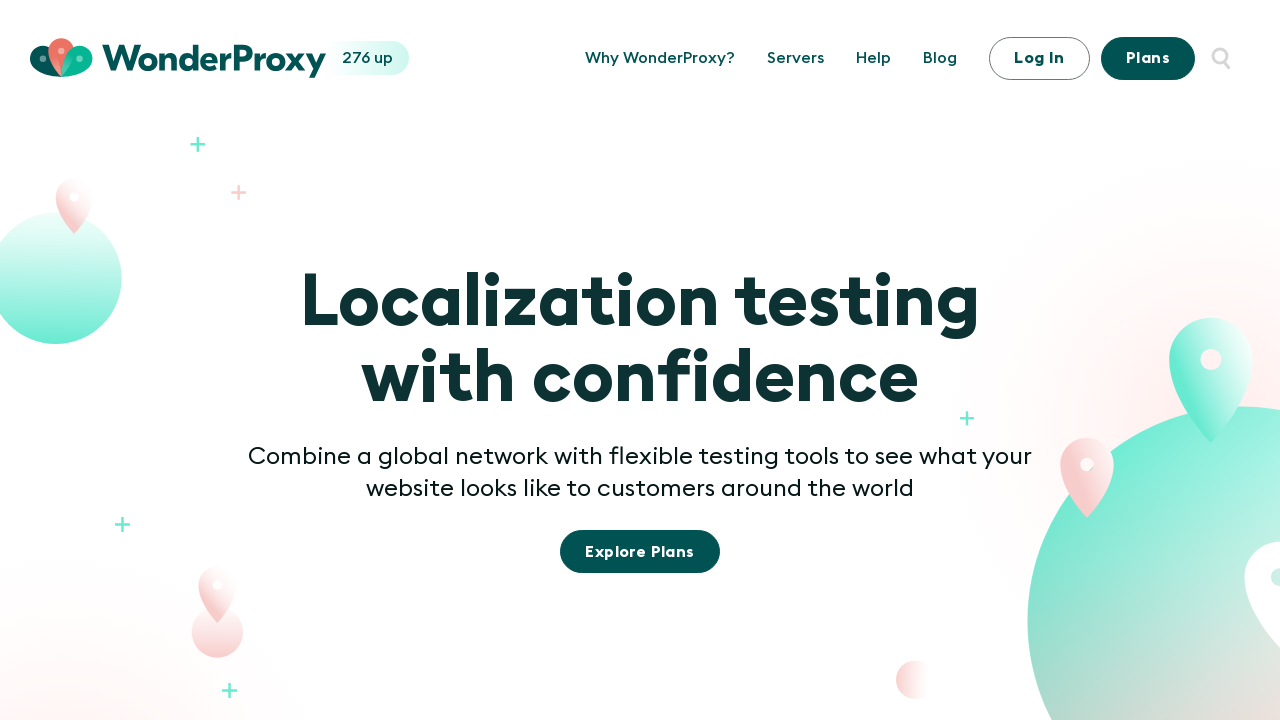

Clicked 'Explore Plans' link at (640, 361) on xpath=//a[text()='Explore Plans']
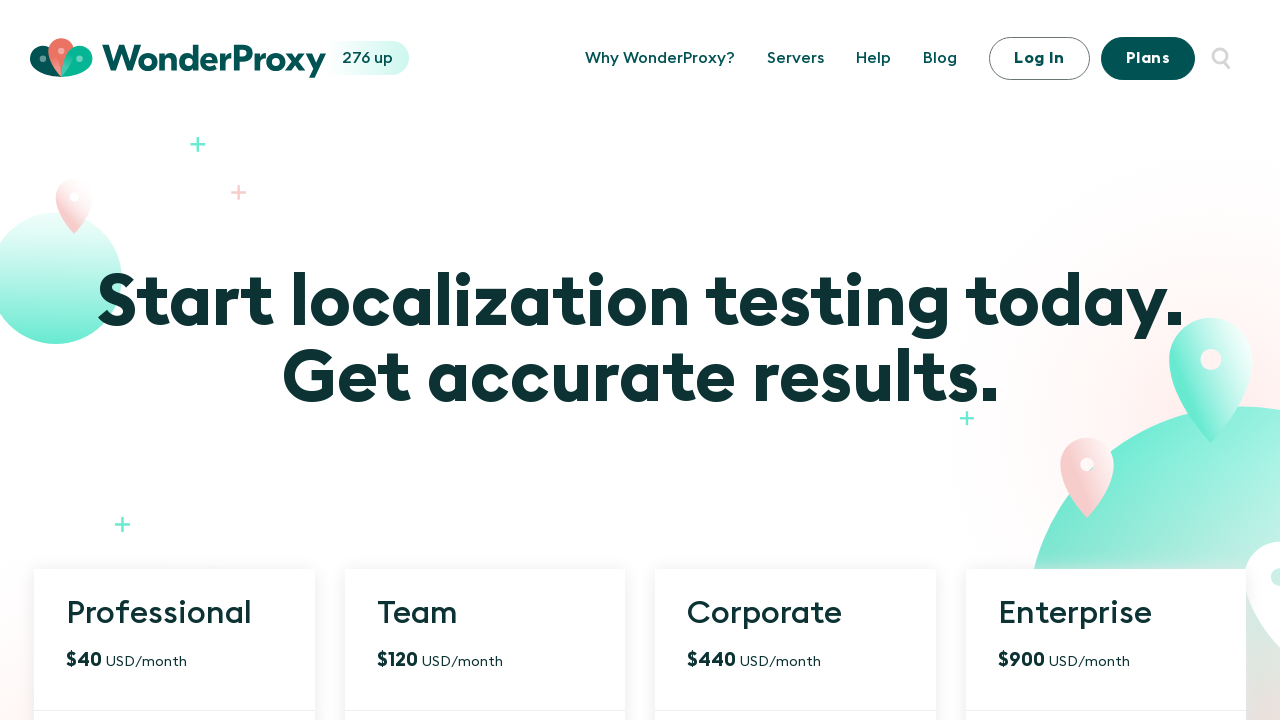

Signup page DOM fully loaded
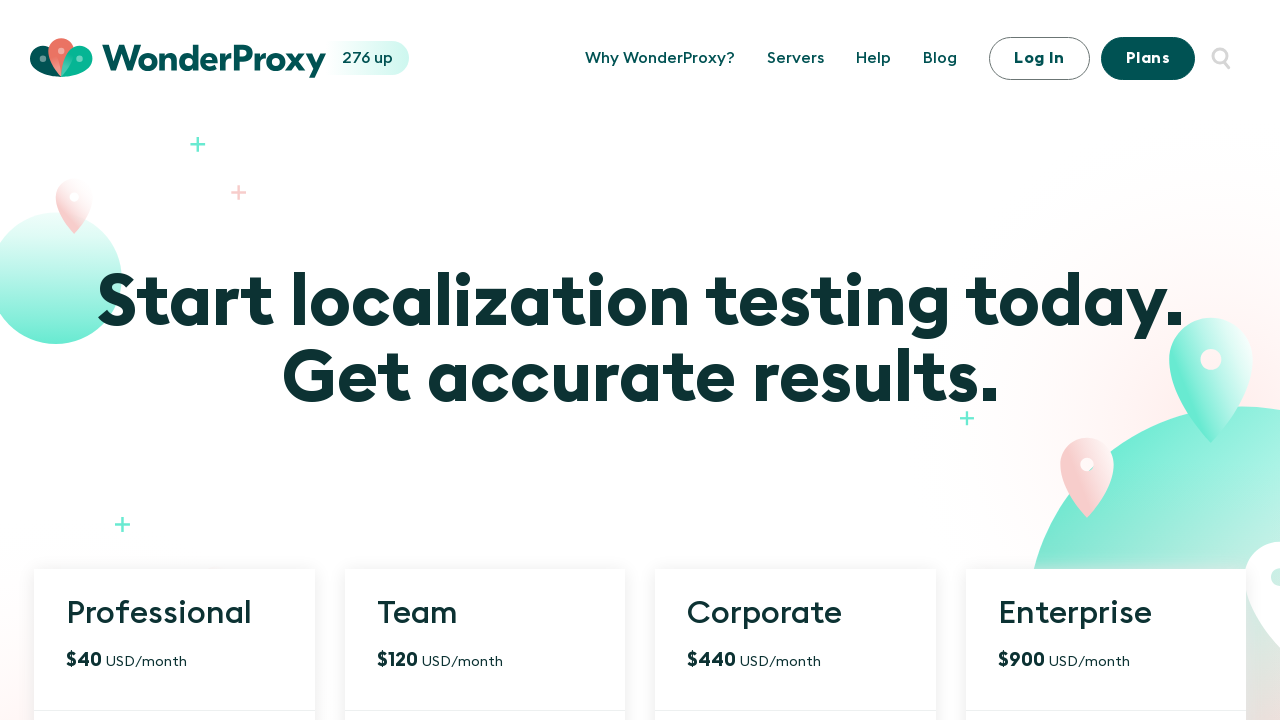

Verified 'Start localization testing today.' text is present on signup page
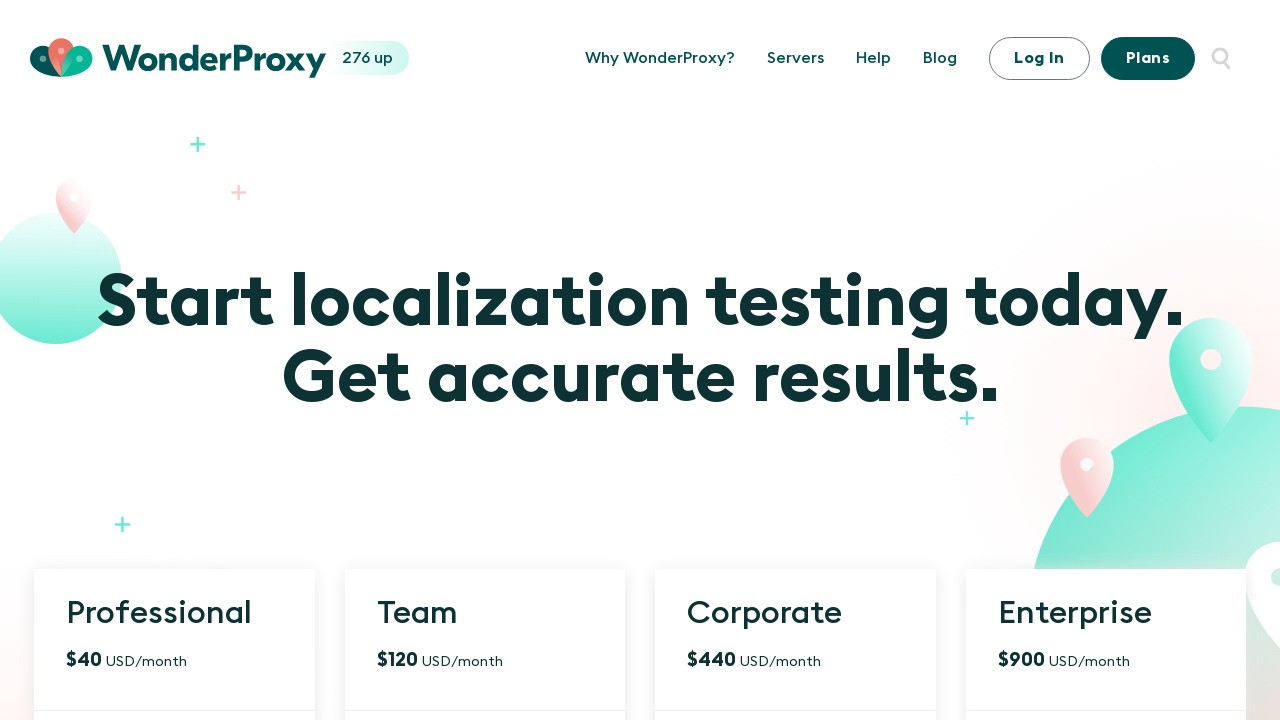

Verified 'Get accurate results.' text is present on signup page
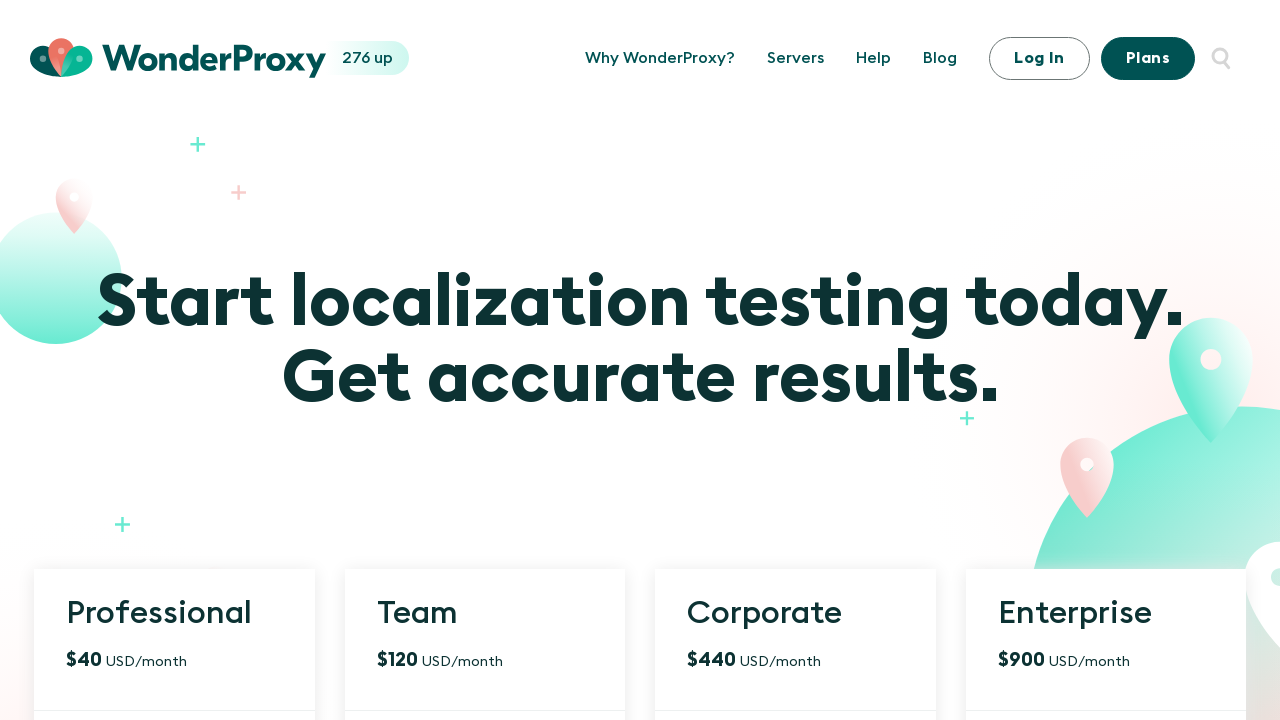

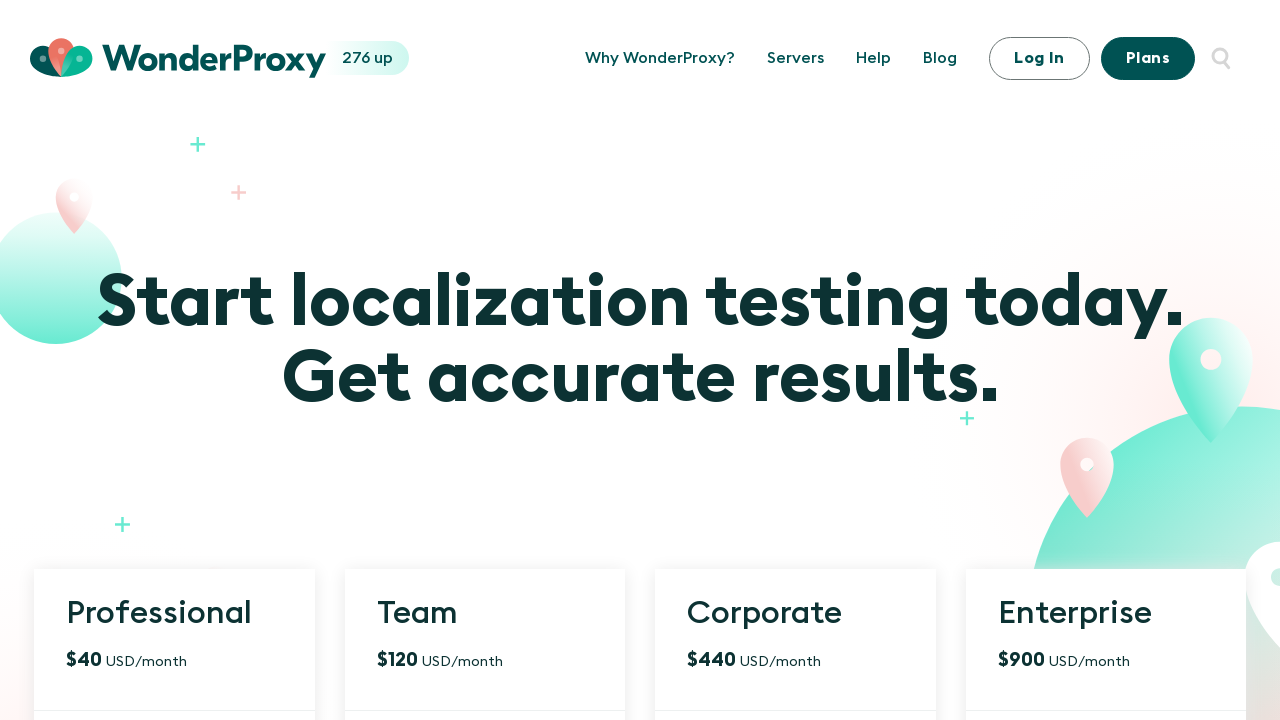